Tests alert handling functionality by triggering different types of alerts (simple alert and confirmation dialog) and interacting with them

Starting URL: https://rahulshettyacademy.com/AutomationPractice/

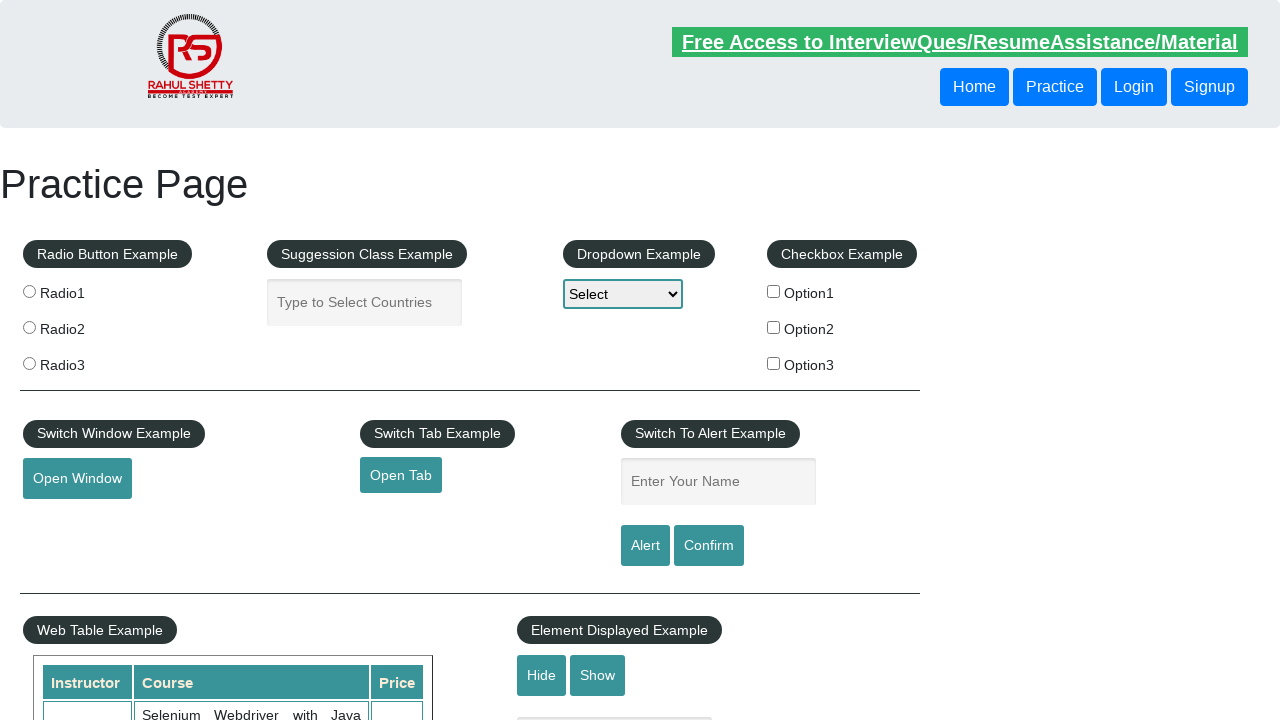

Navigated to Alerts test page
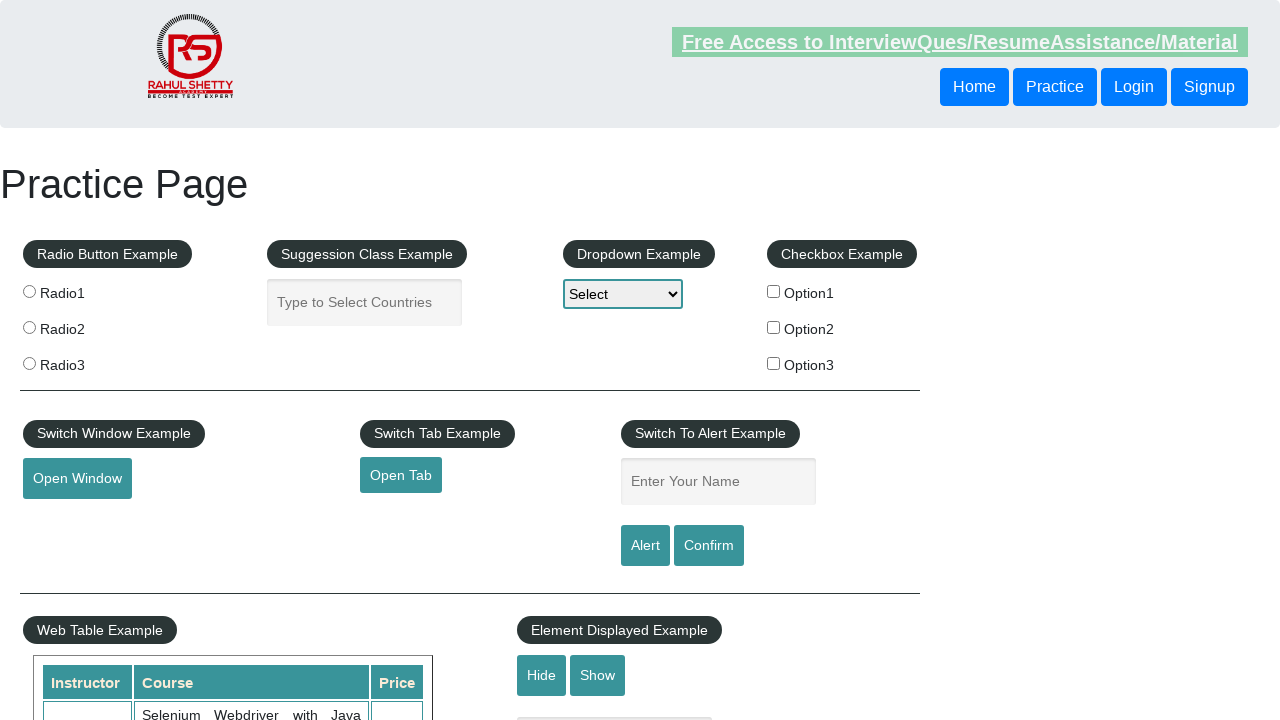

Filled name field with 'Prashanna' on #name
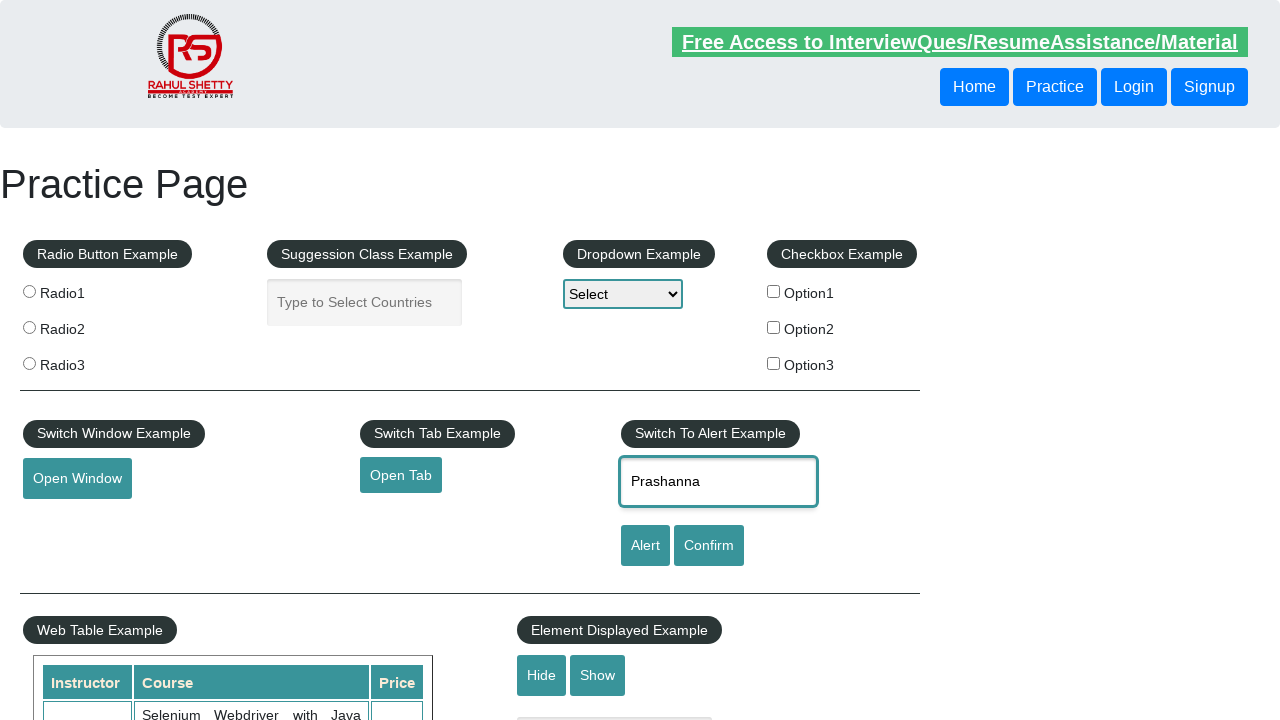

Clicked alert button to trigger simple alert at (645, 546) on [id='alertbtn']
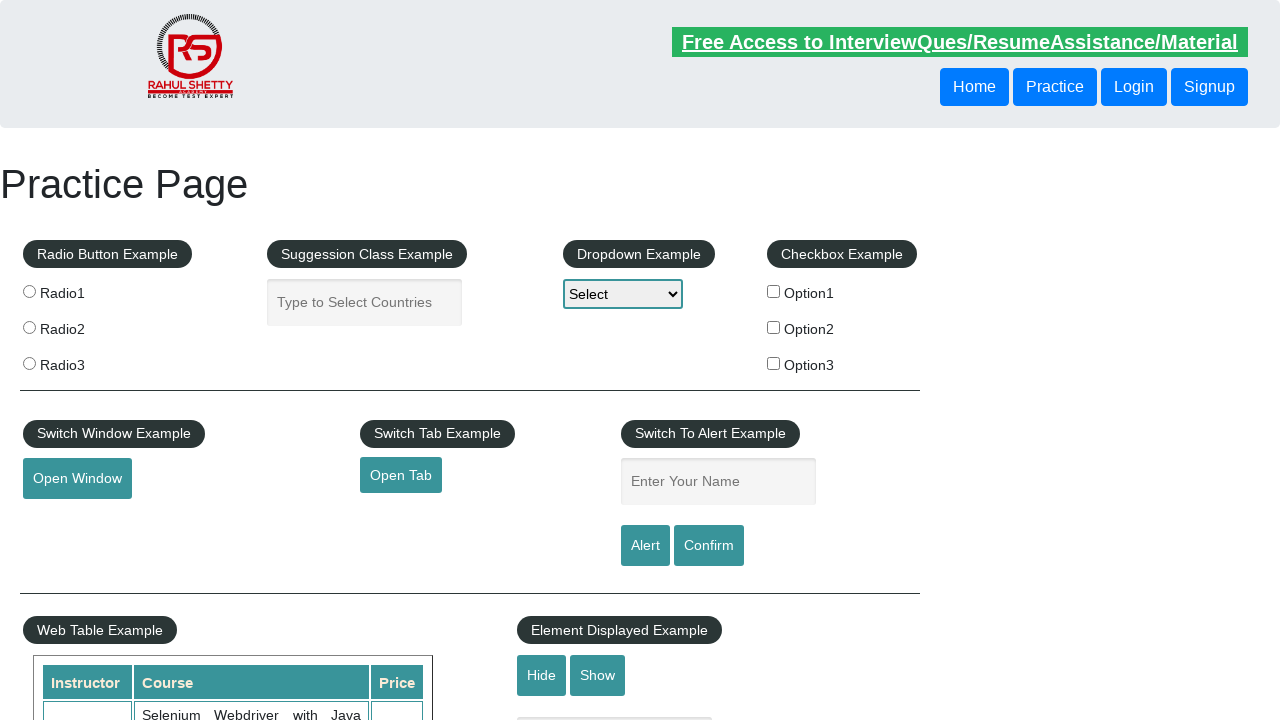

Accepted simple alert dialog
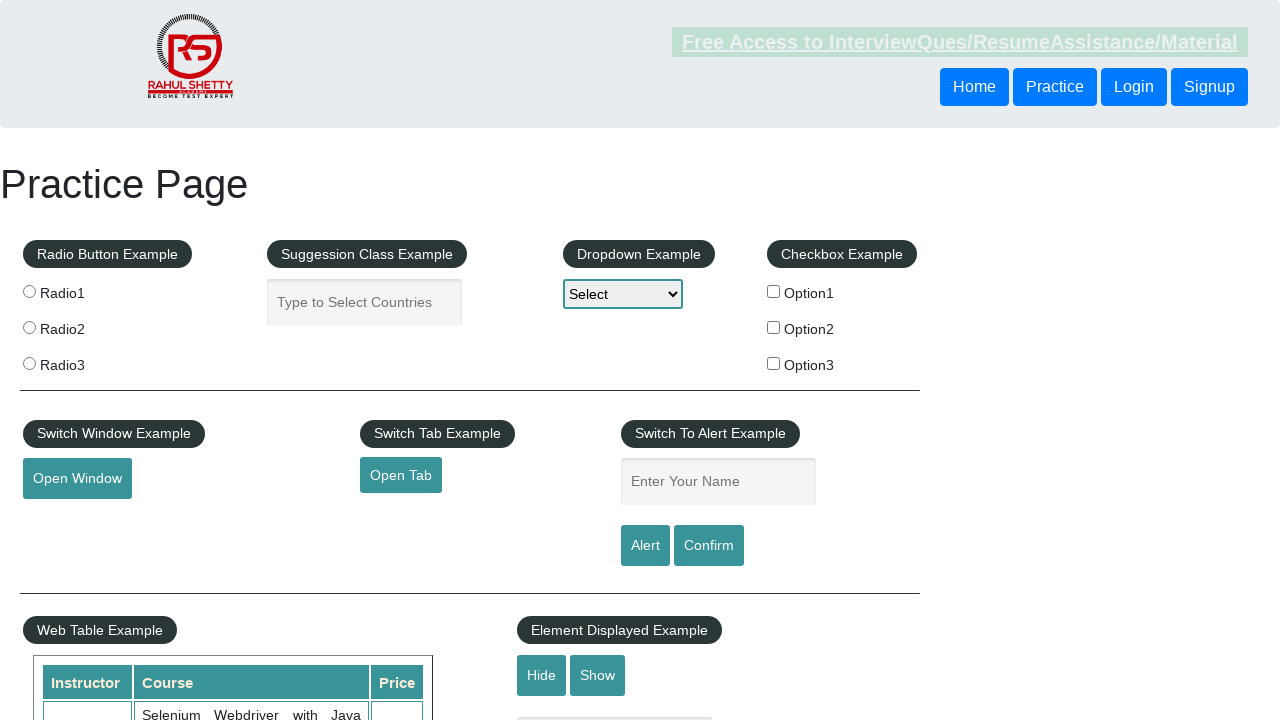

Clicked confirm button to trigger confirmation dialog at (709, 546) on #confirmbtn
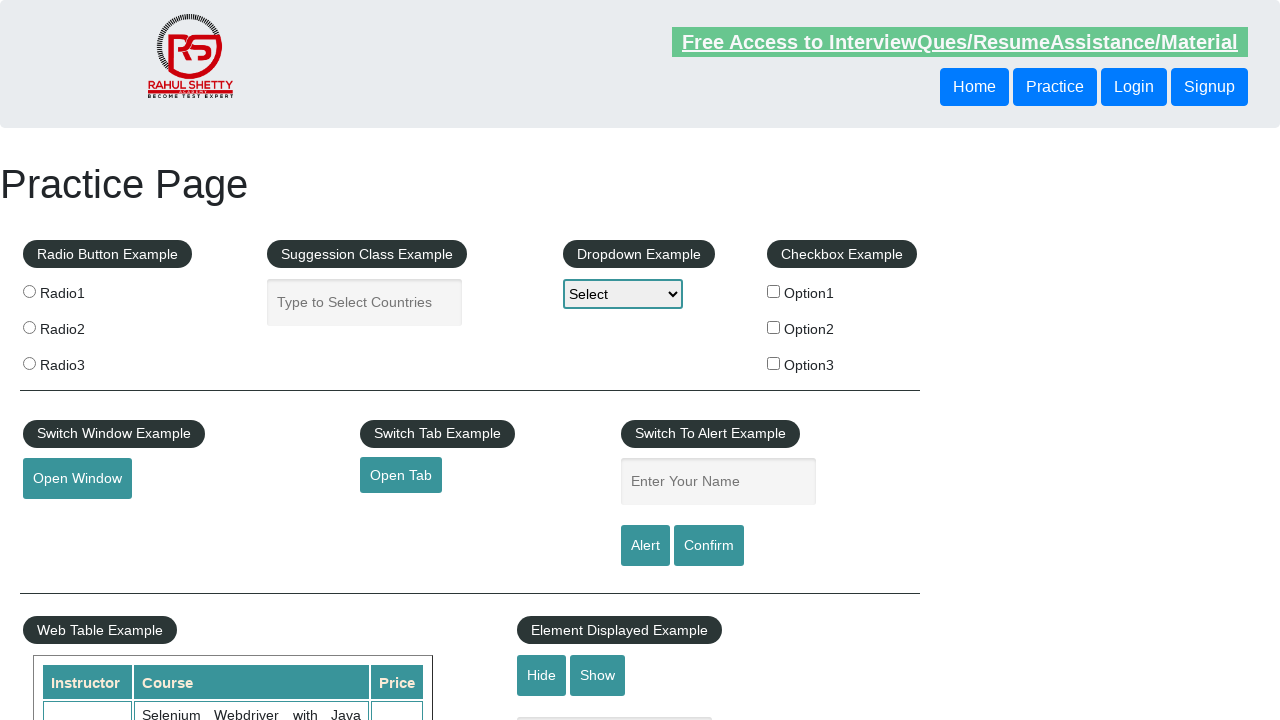

Dismissed confirmation dialog
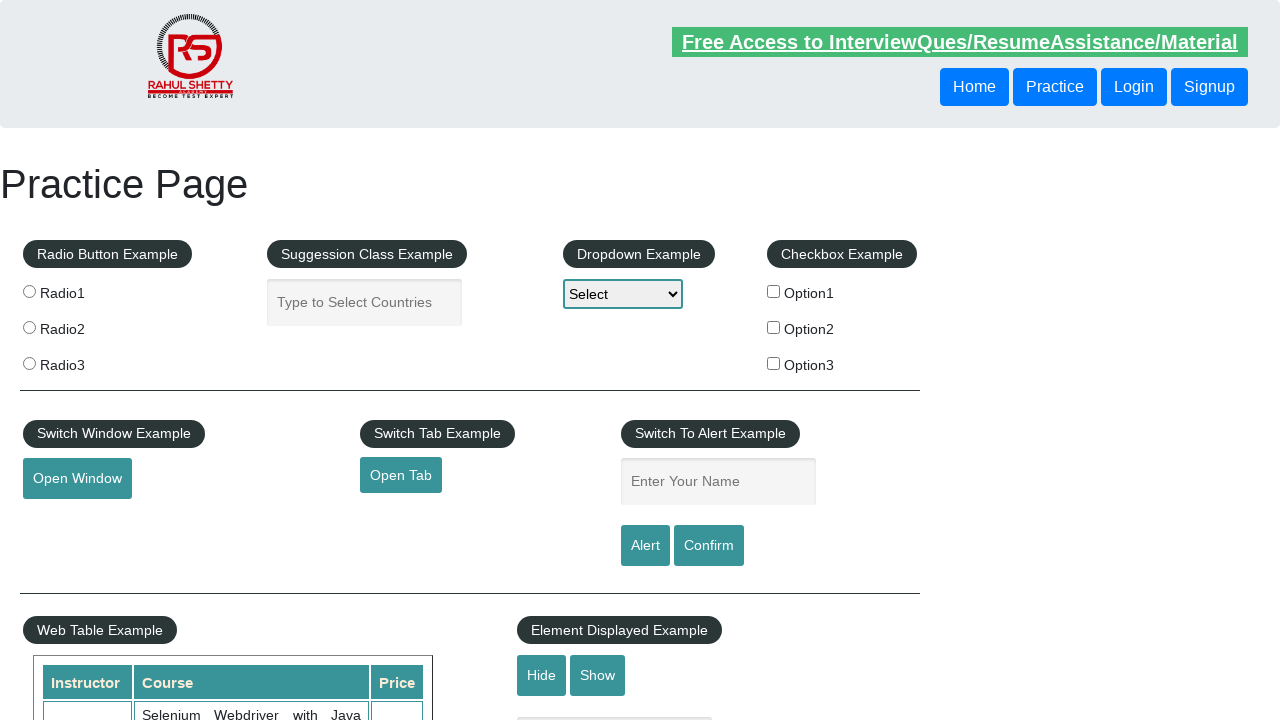

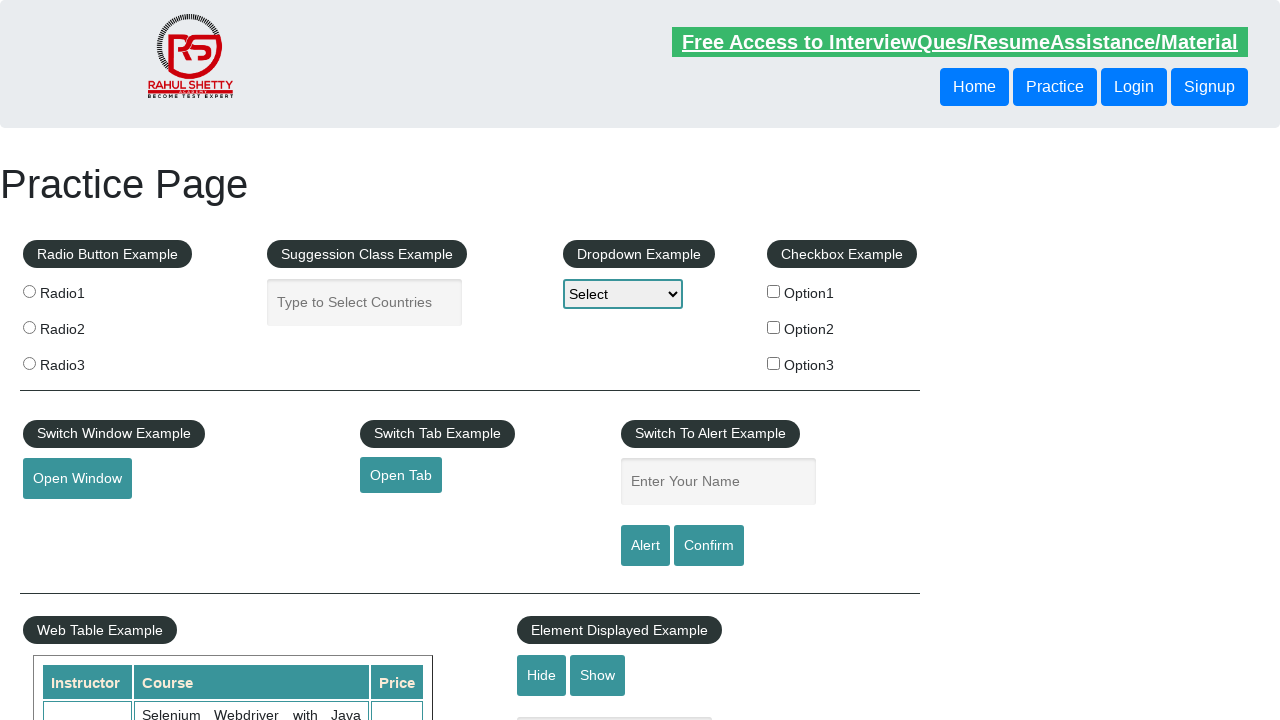